Verifies that a storage site landing page loads correctly by checking for page visibility, title, logo, navigation links, and CTA buttons with fallback selectors.

Starting URL: https://10federalstorage.com/

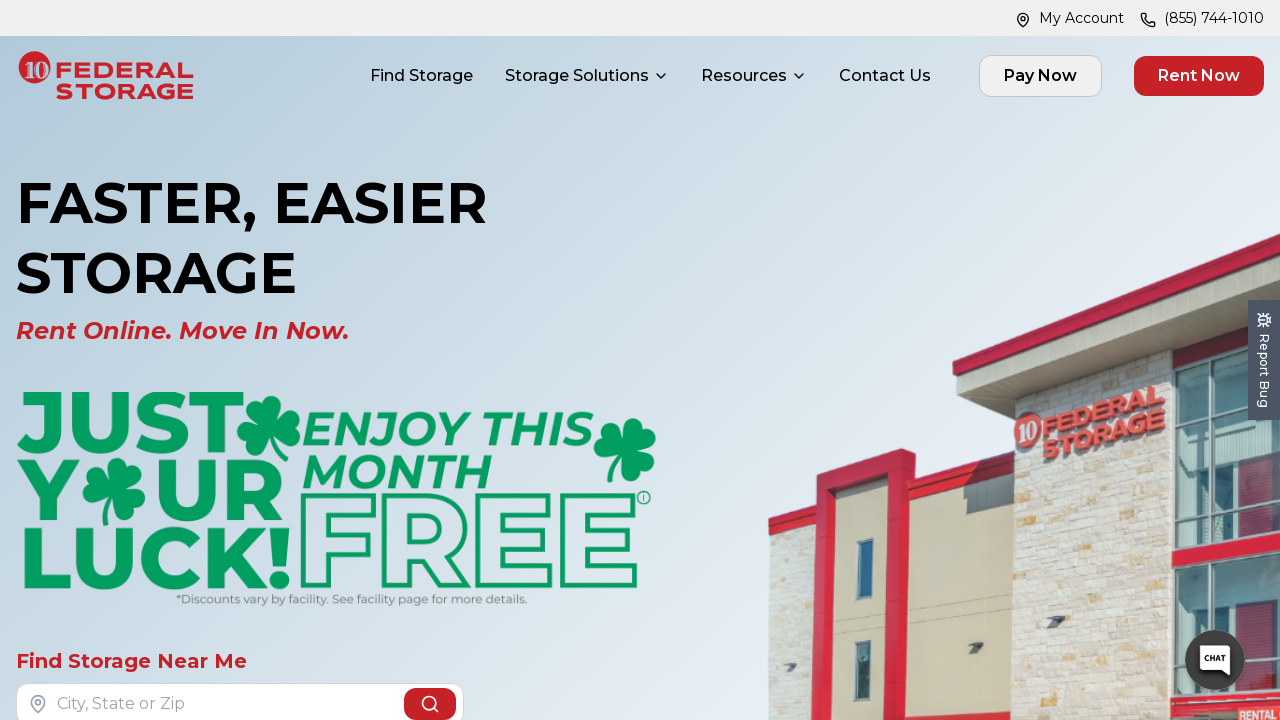

Page body became visible
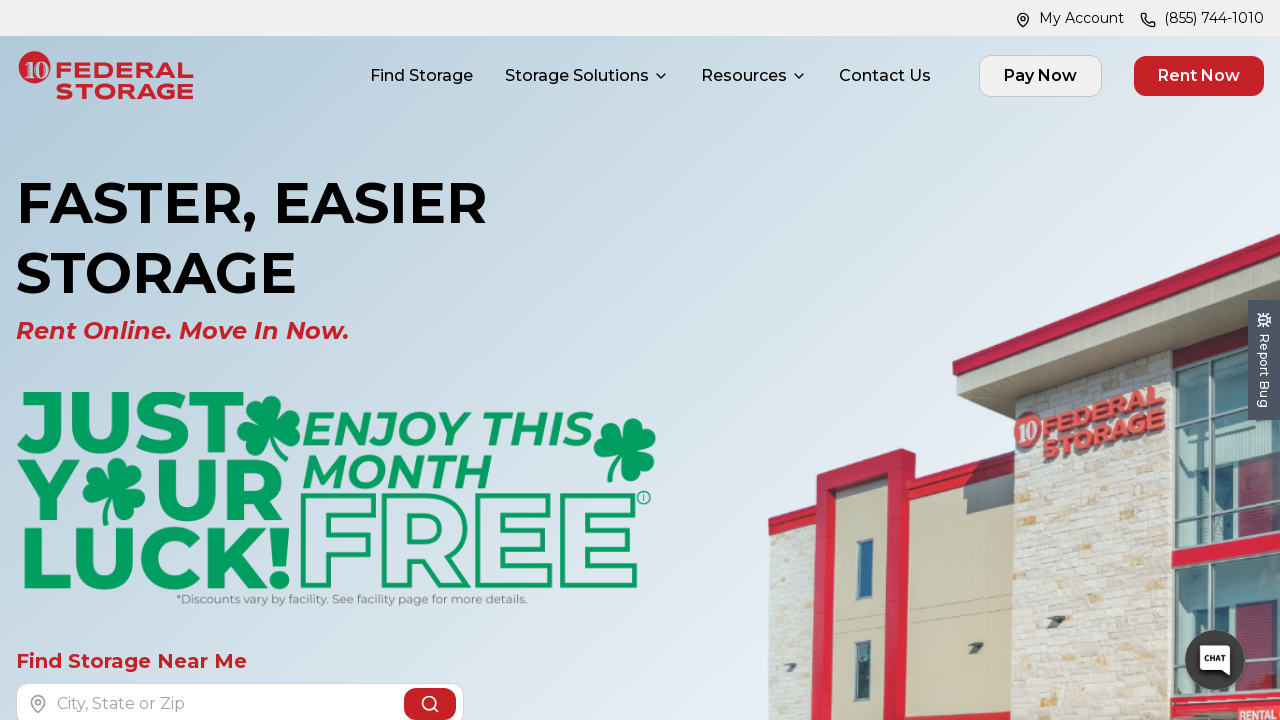

Retrieved page title: '10 Federal Storage | Self Storage Units For Rent'
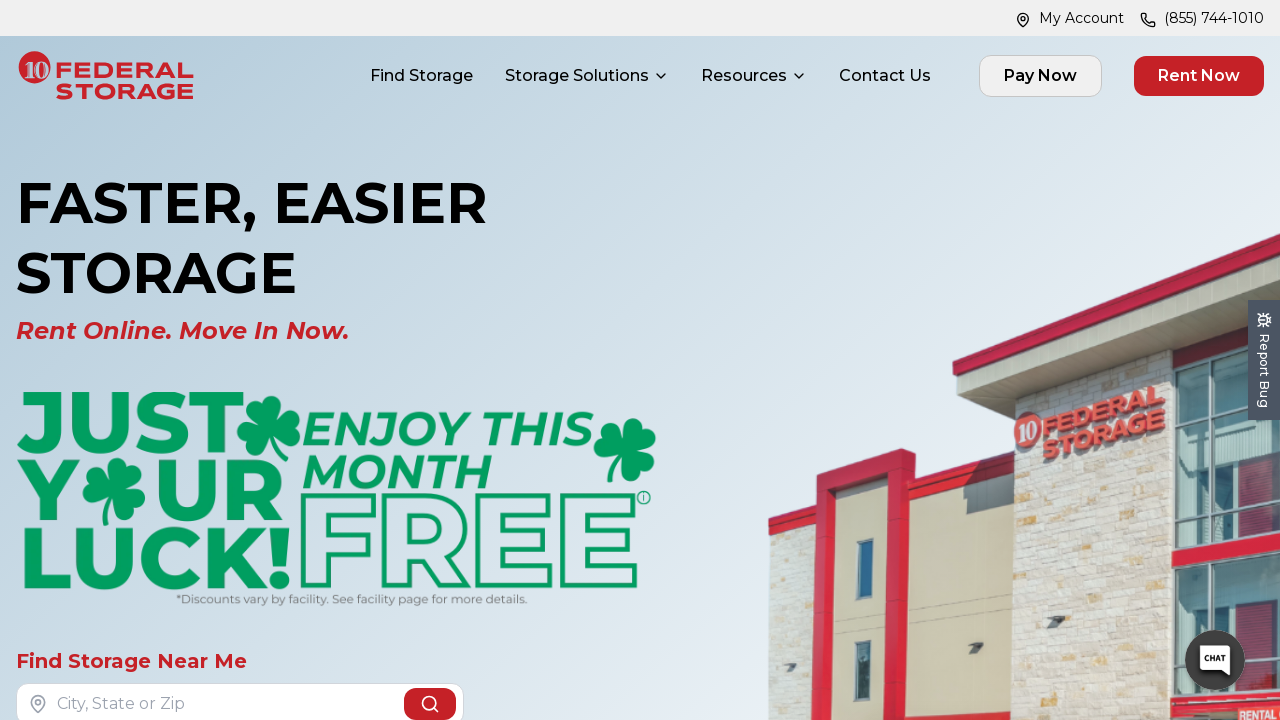

Verified page title is not empty
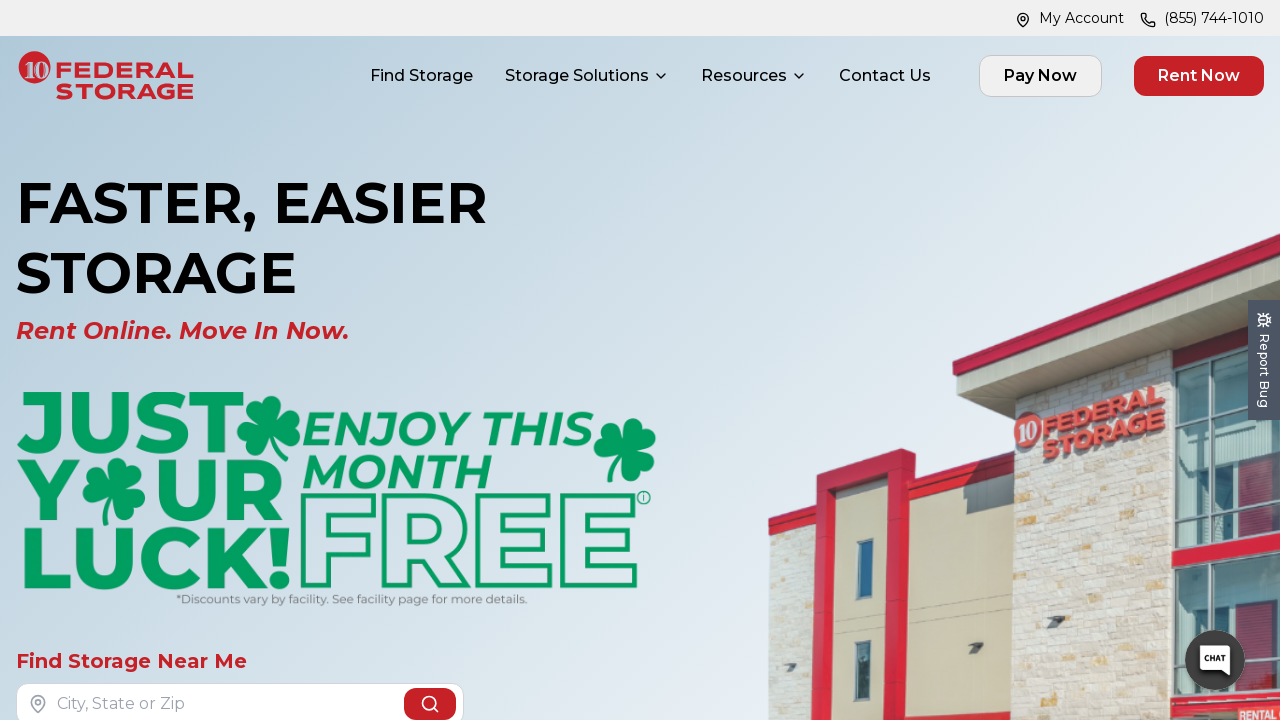

Logo found and visible using fallback selector
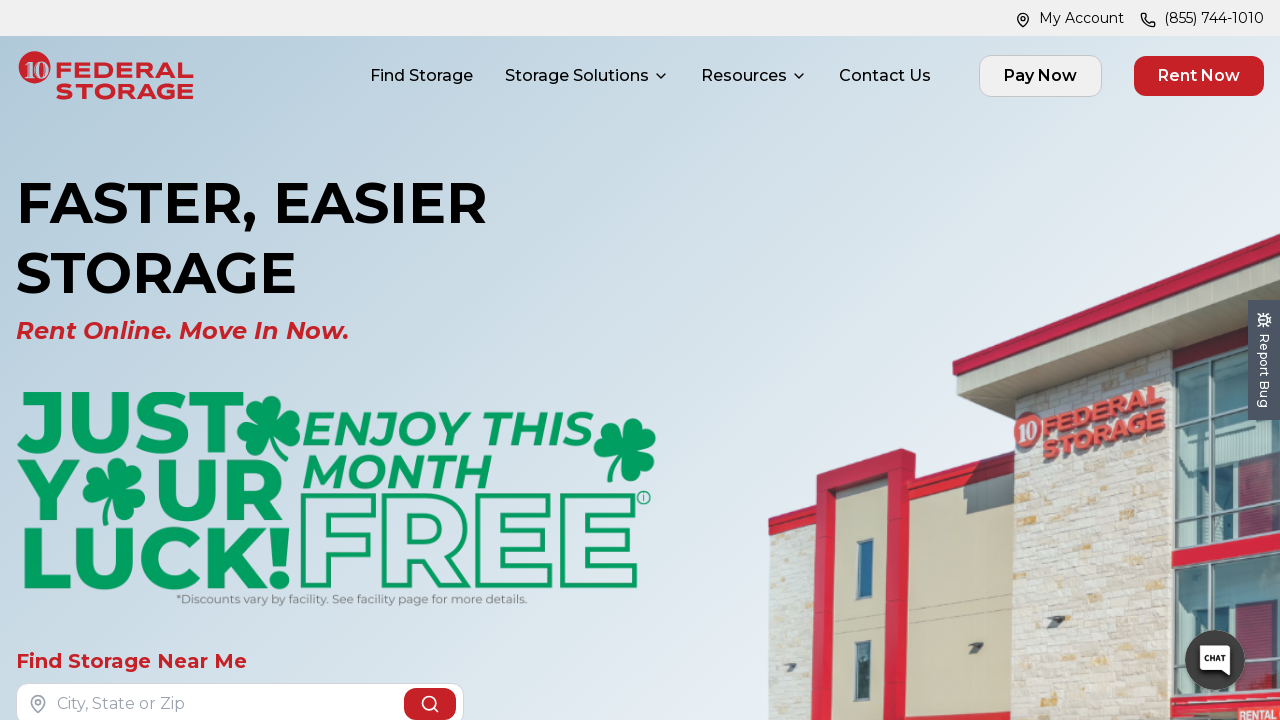

Navigation link found and visible using primary selector
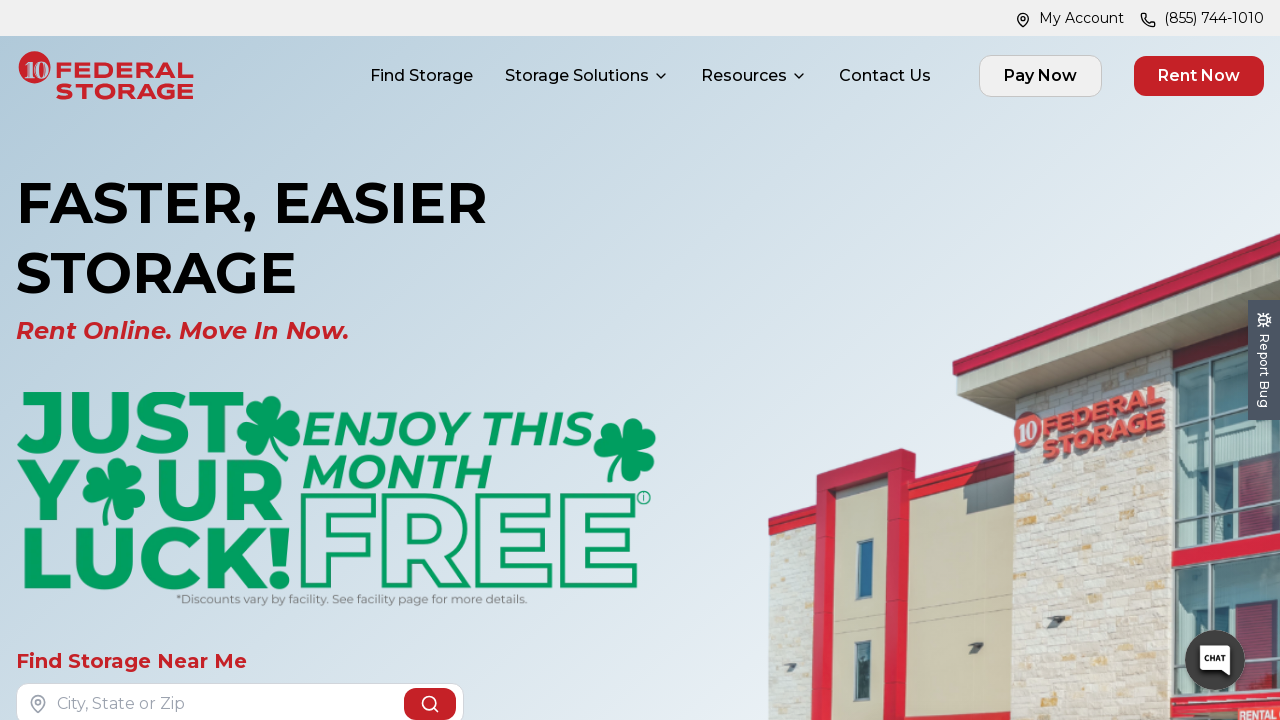

CTA button found and visible using primary selector
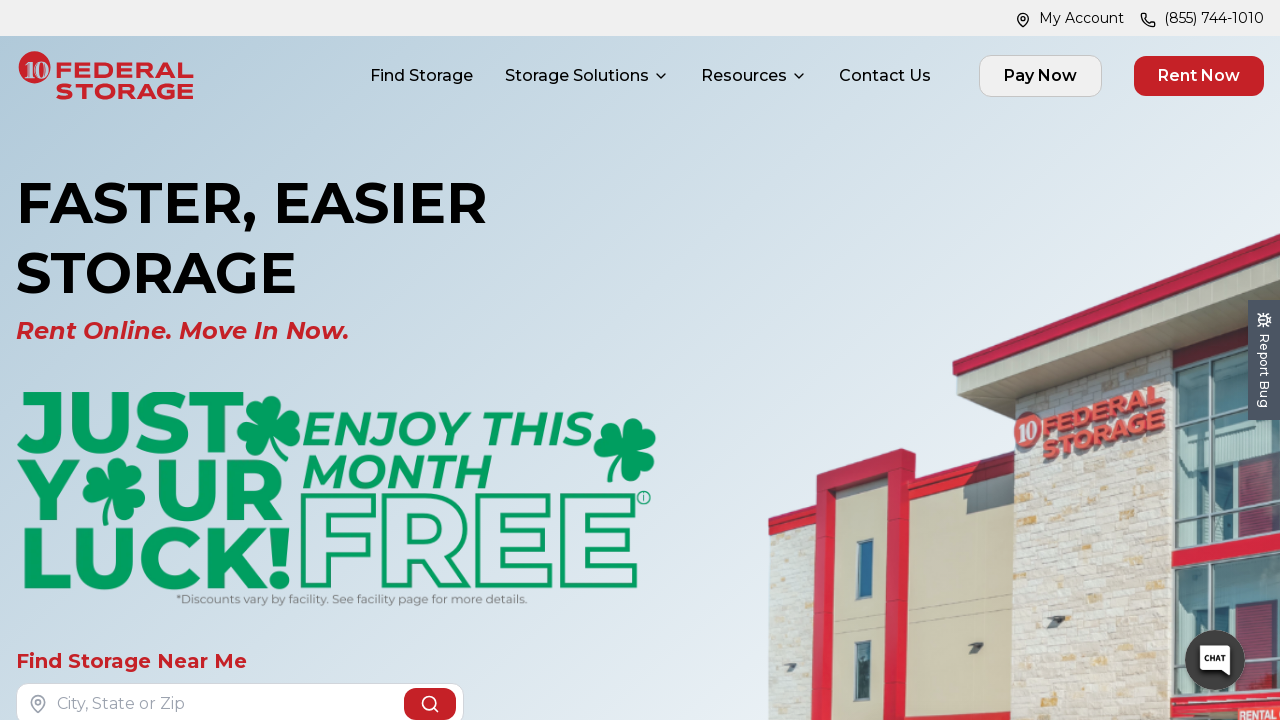

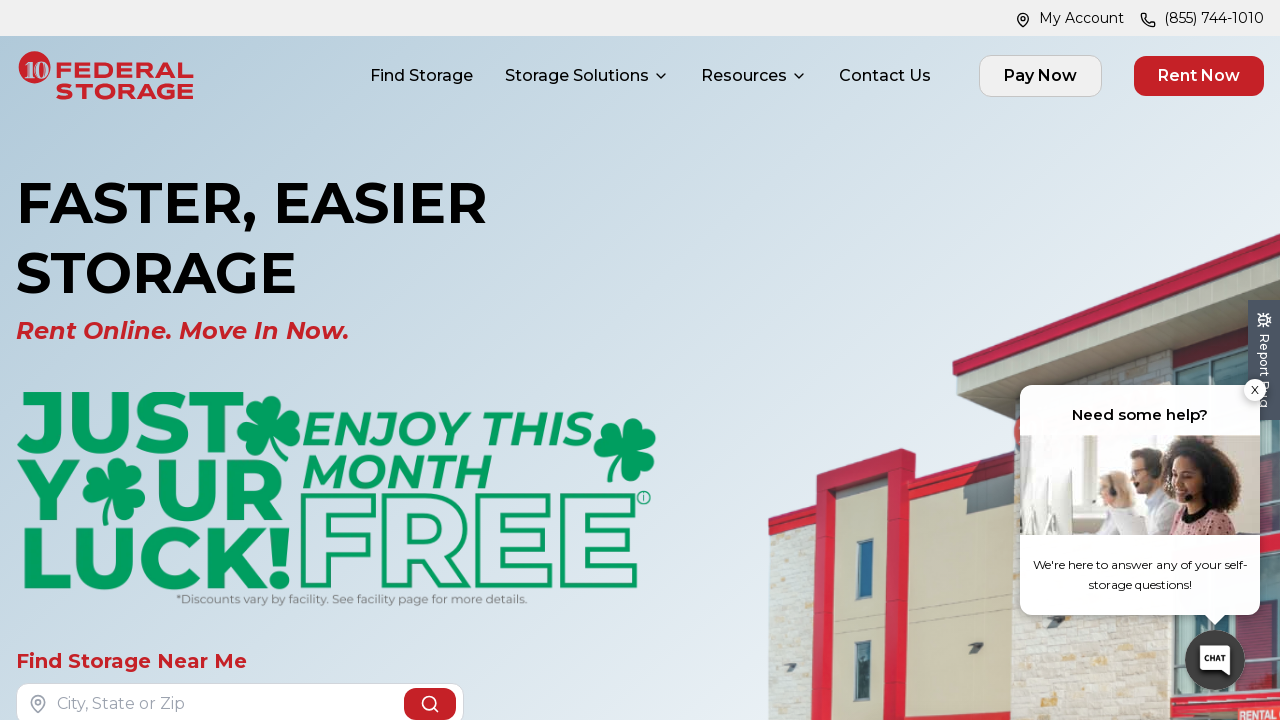